Tests JavaScript alert functionality by entering a name in an input field, clicking a button to trigger an alert, and accepting the alert dialog.

Starting URL: https://rahulshettyacademy.com/AutomationPractice/

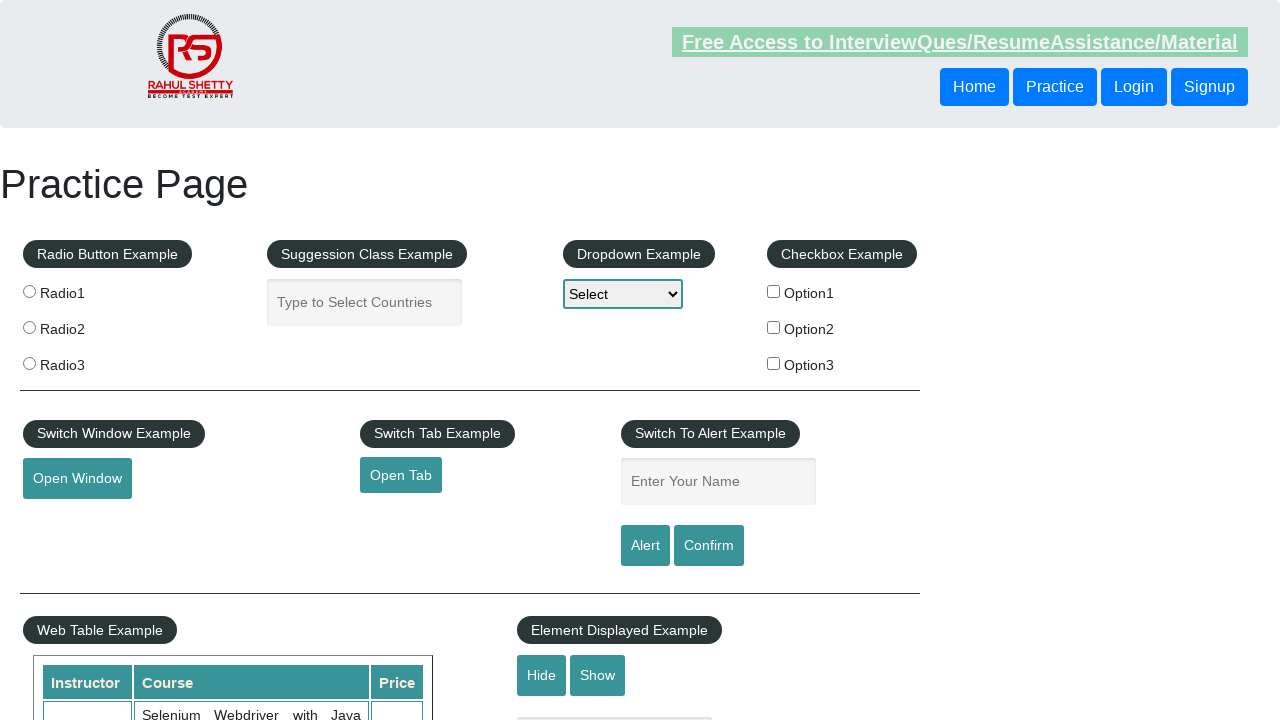

Filled name input field with 'Yogitha' on input[name='enter-name']
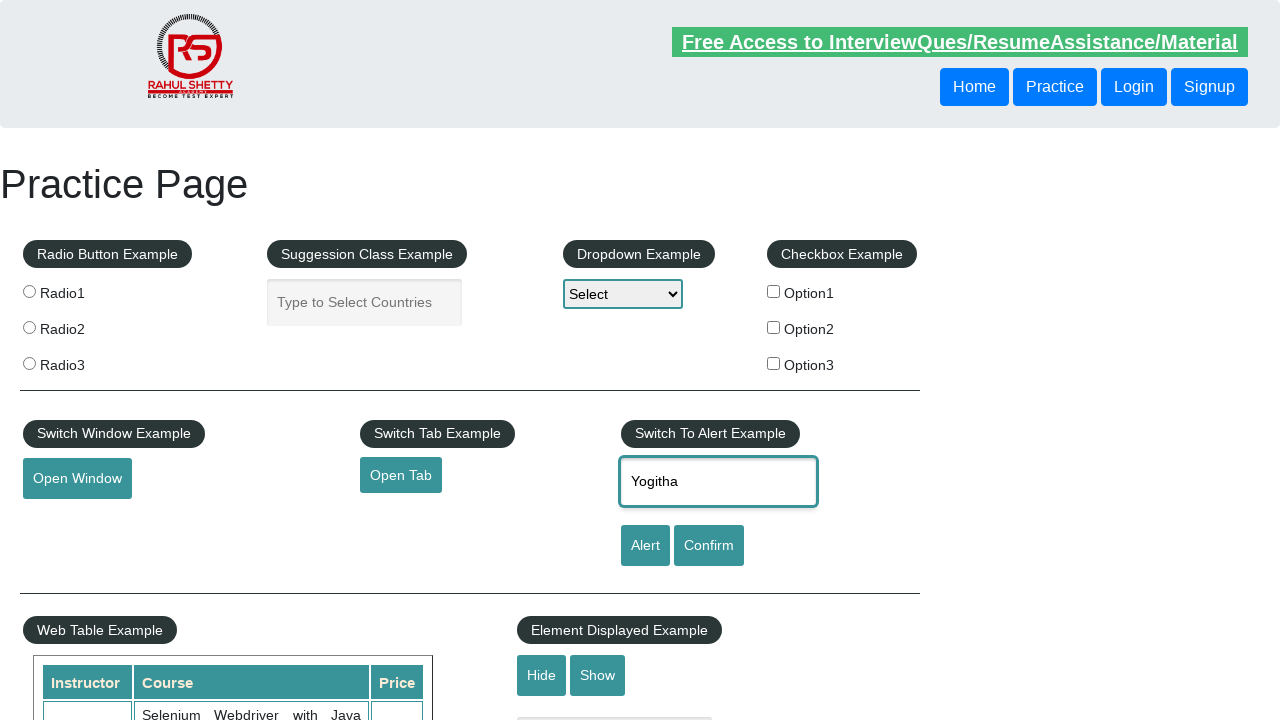

Clicked alert button to trigger JavaScript alert at (645, 546) on #alertbtn
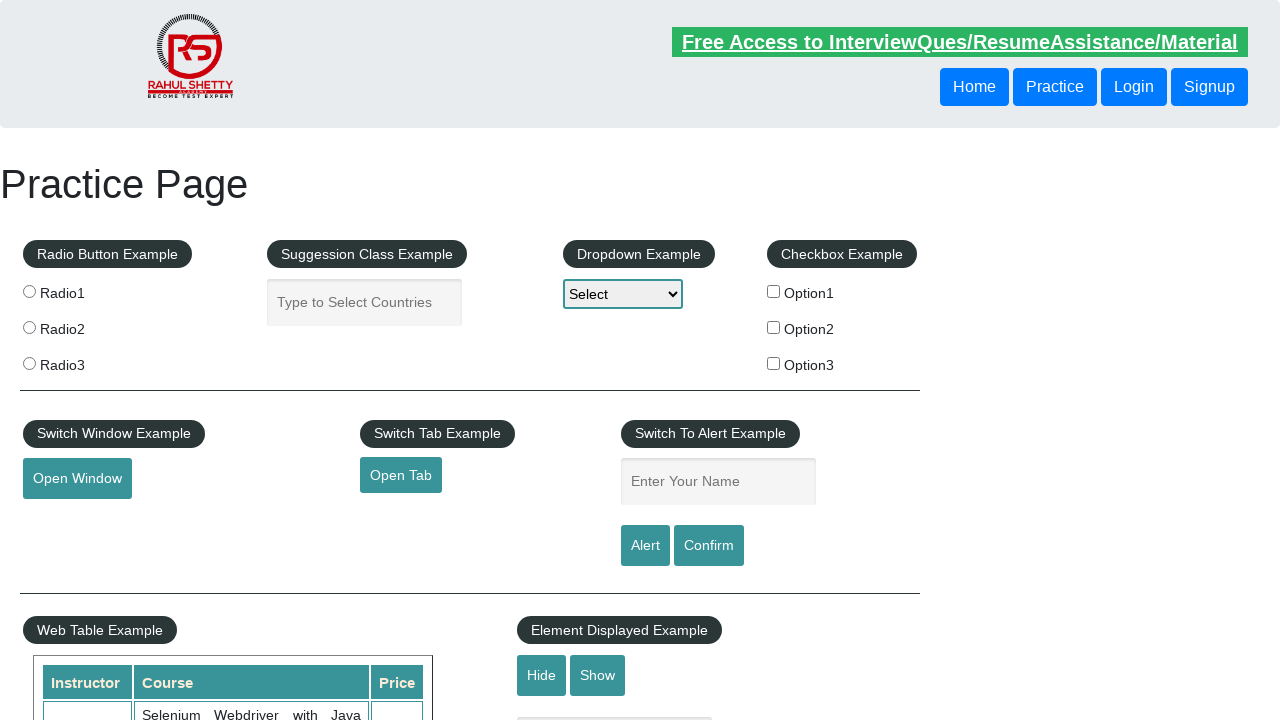

Set up dialog handler to accept alerts
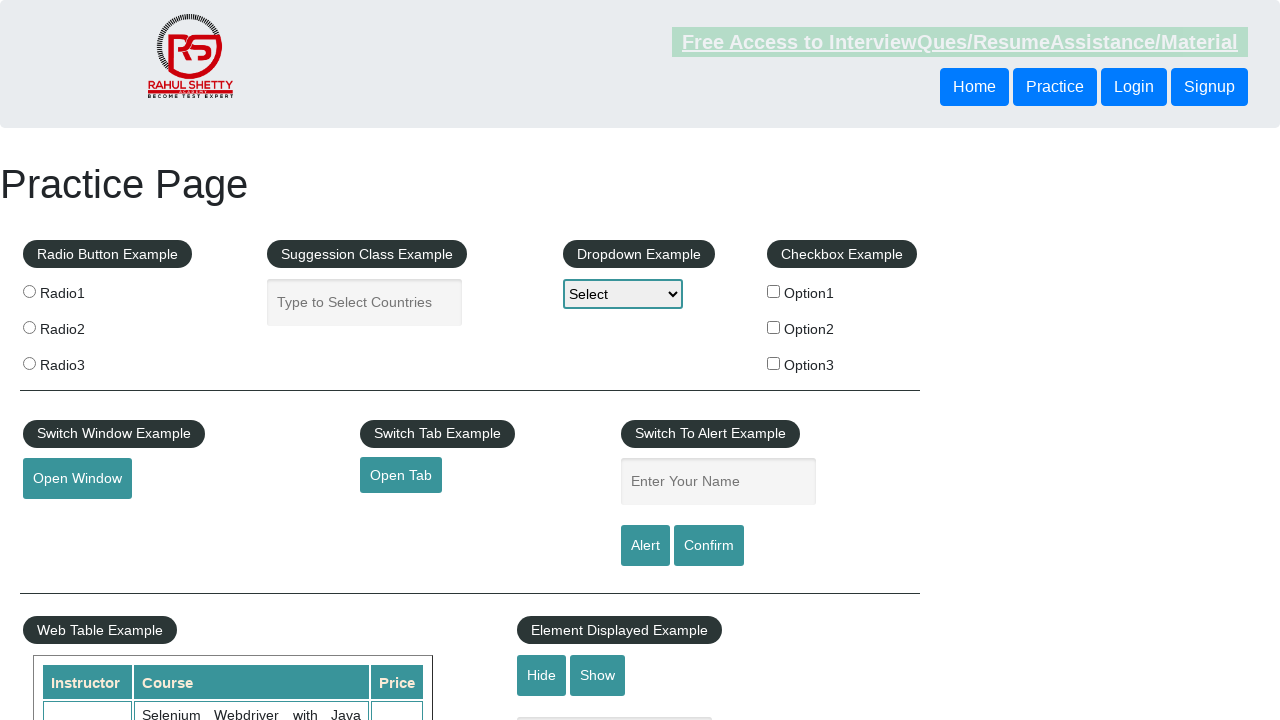

Configured single-use dialog handler to accept alert with name validation
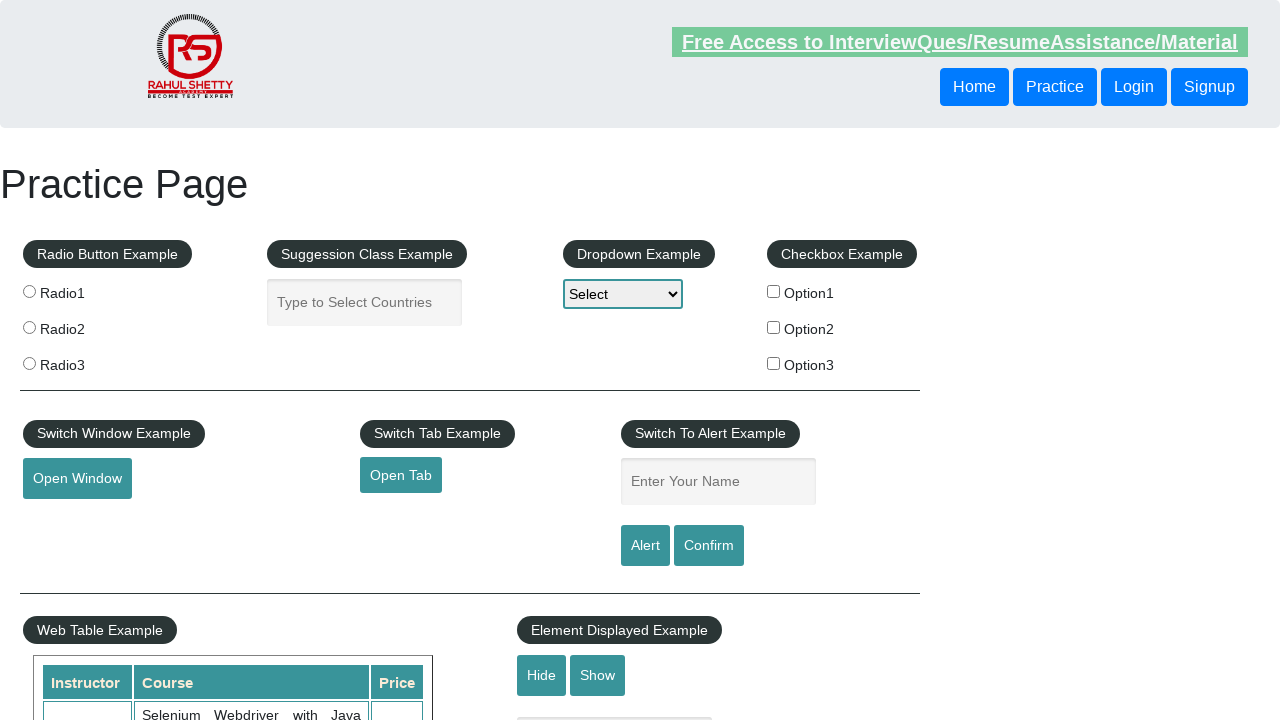

Filled name input field with 'Yogitha' again on input[name='enter-name']
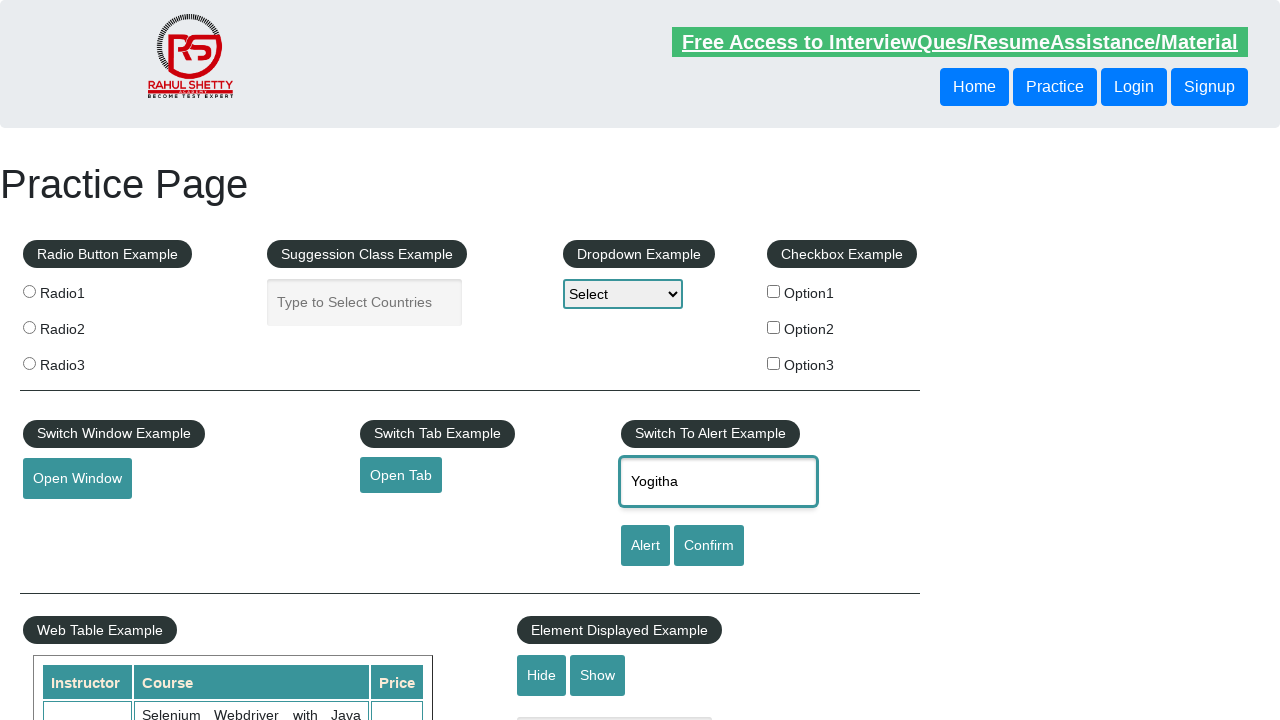

Clicked alert button to trigger alert and test dialog handler at (645, 546) on #alertbtn
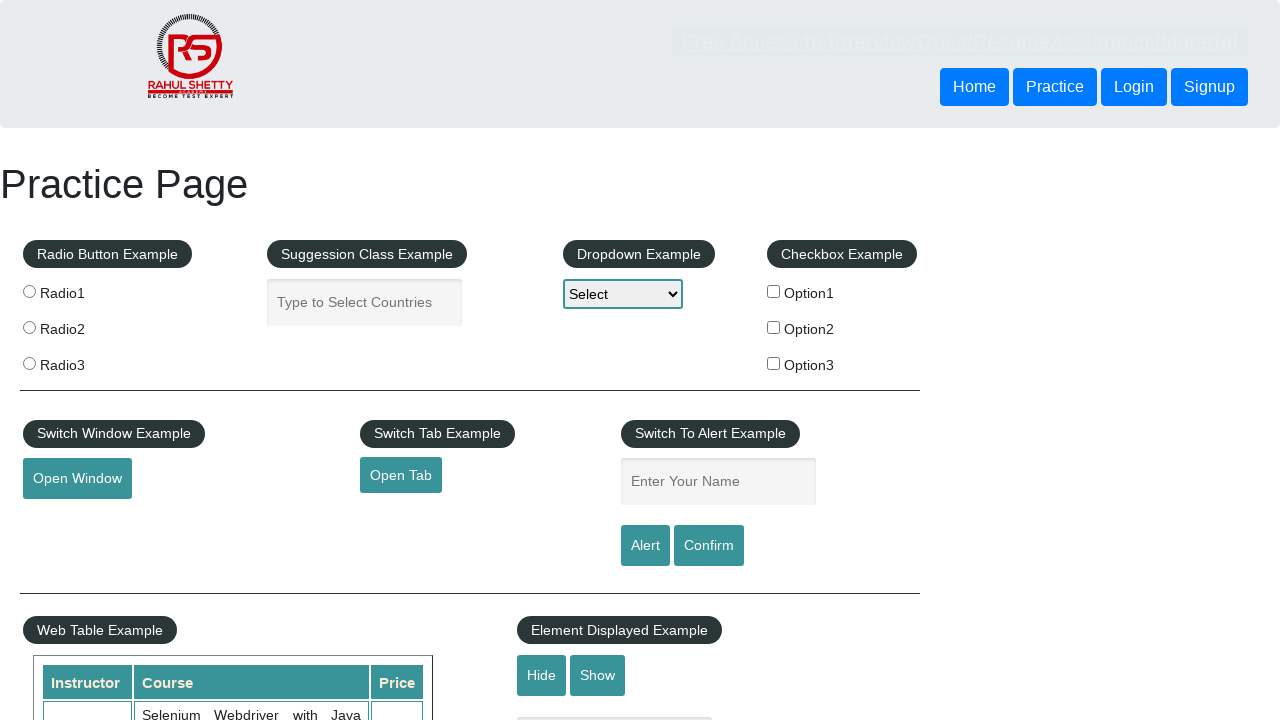

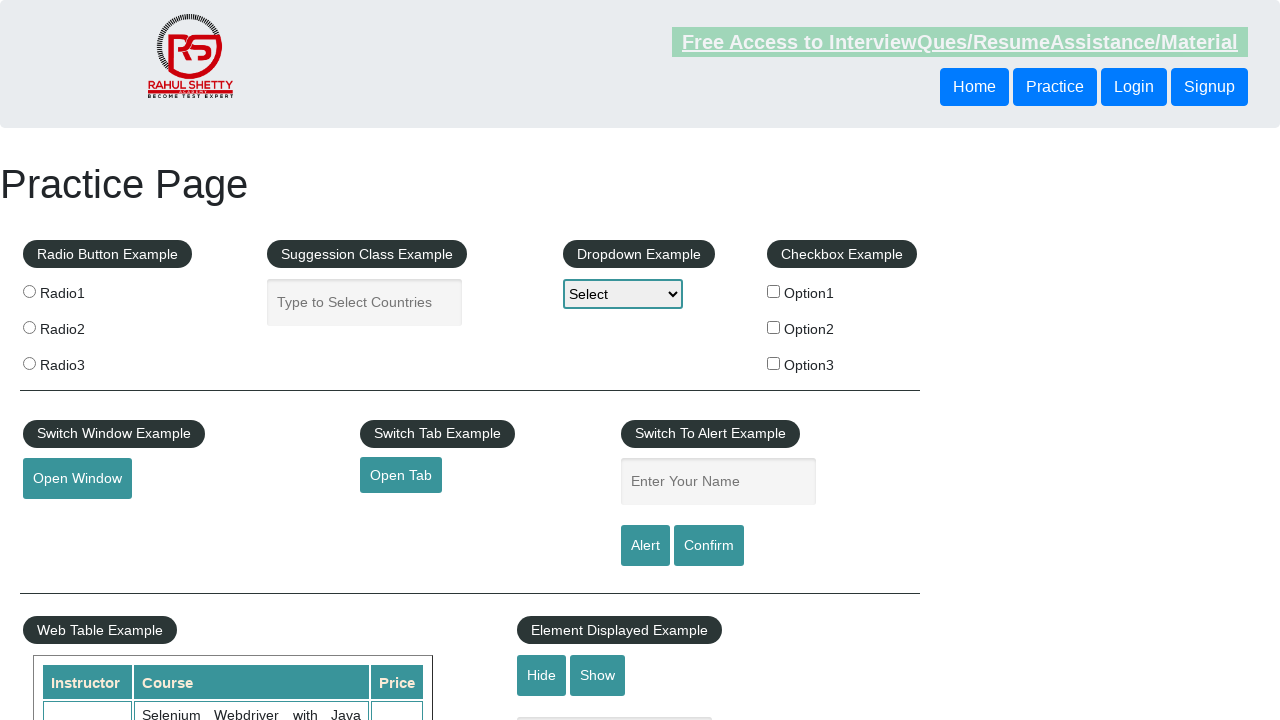